Tests Python.org search functionality by entering "pycon" in the search field and verifying results are displayed

Starting URL: http://www.python.org

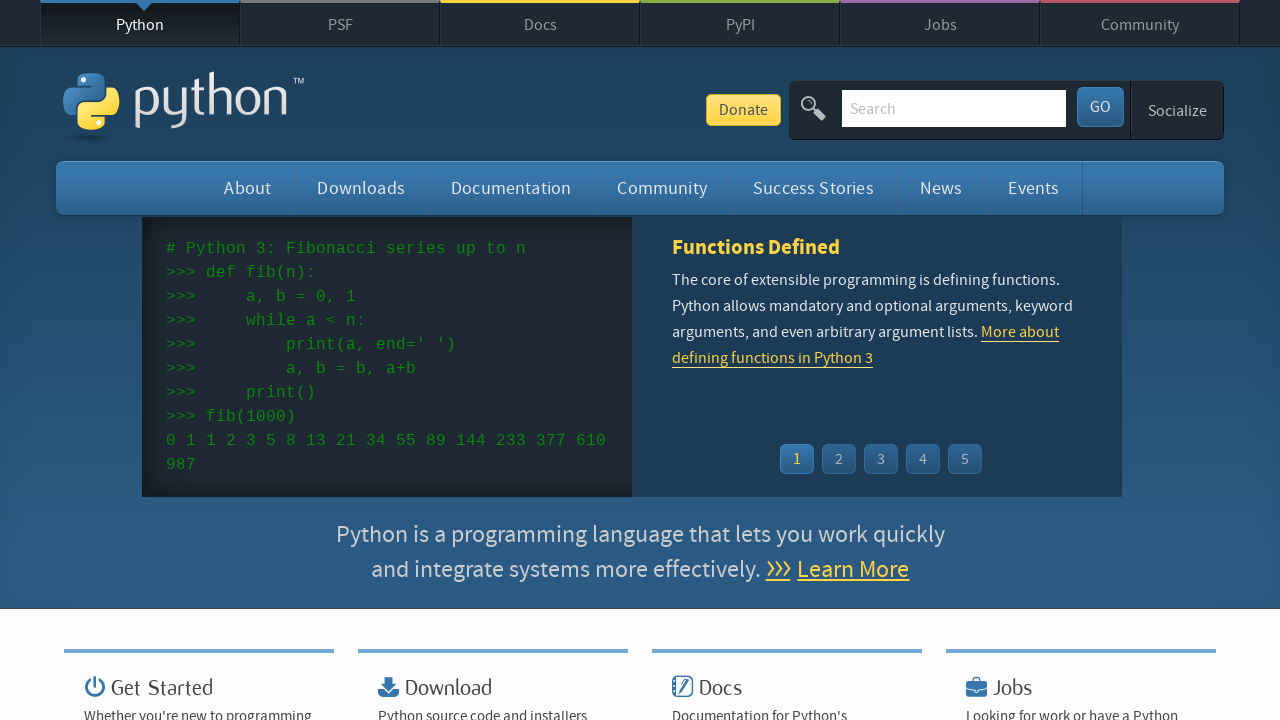

Located and cleared the search field on input[name='q']
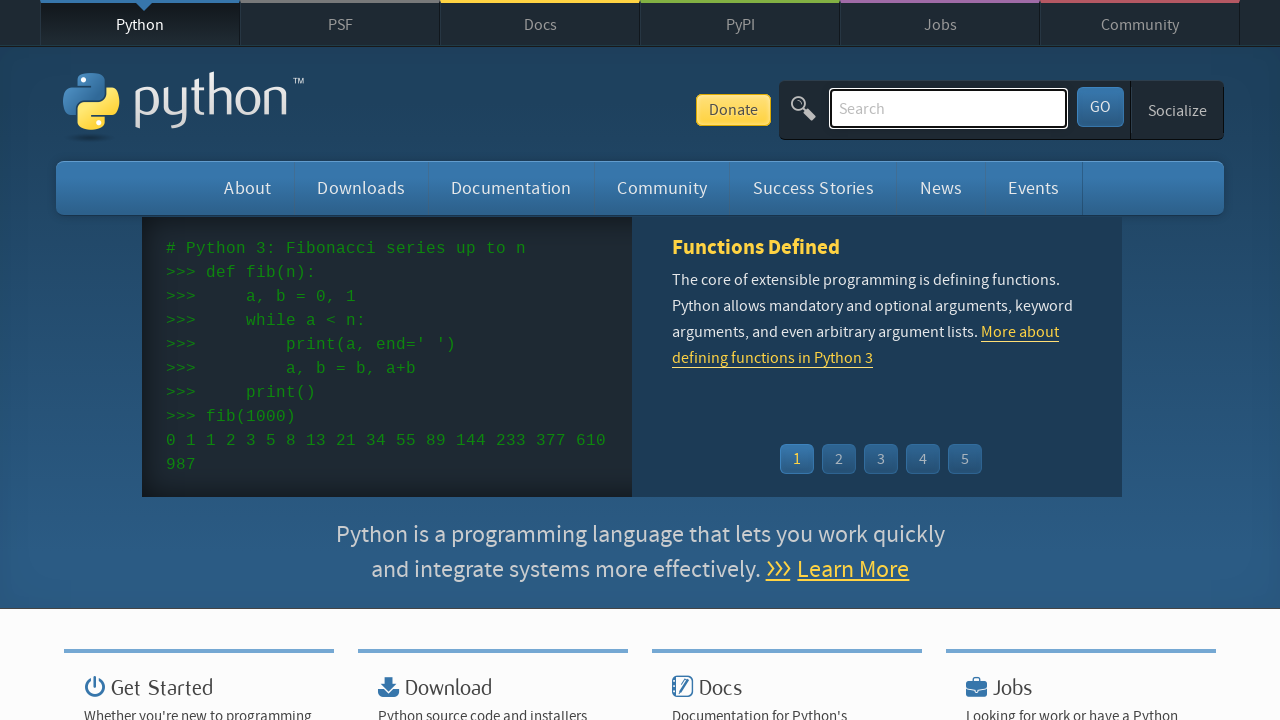

Filled search field with 'pycon' on input[name='q']
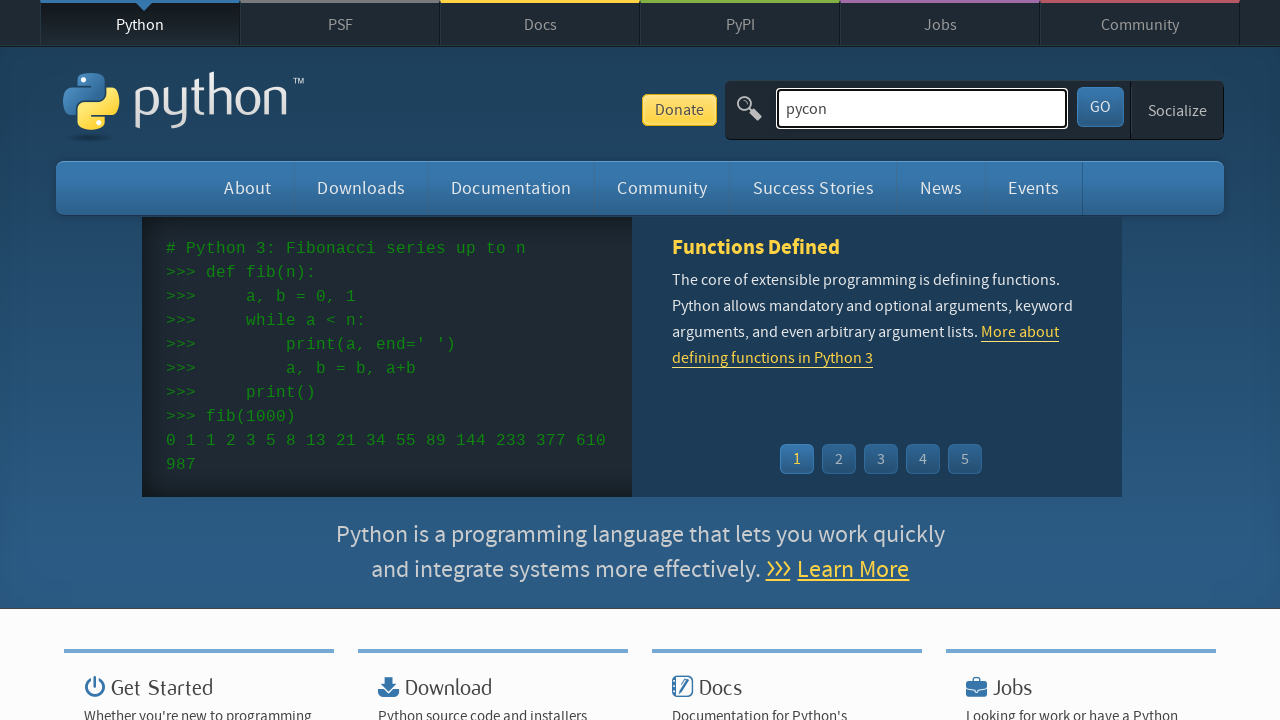

Pressed Enter to submit search on input[name='q']
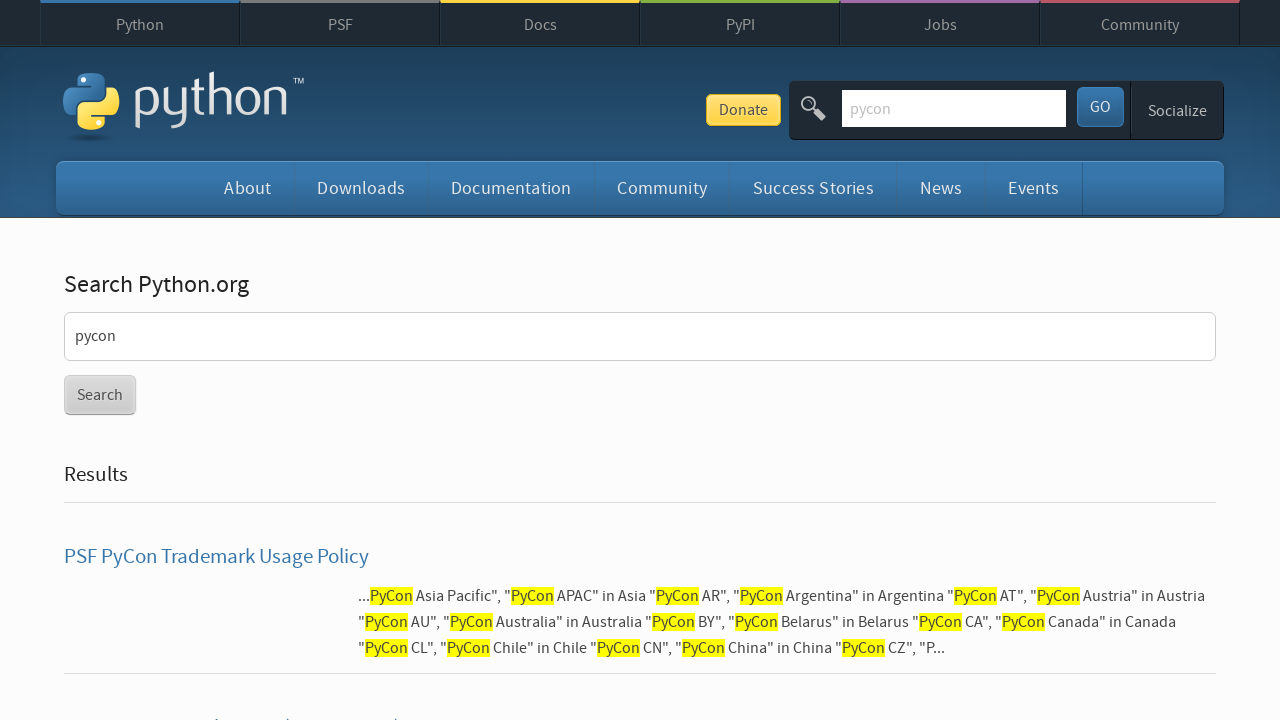

Waited for network to become idle and results to load
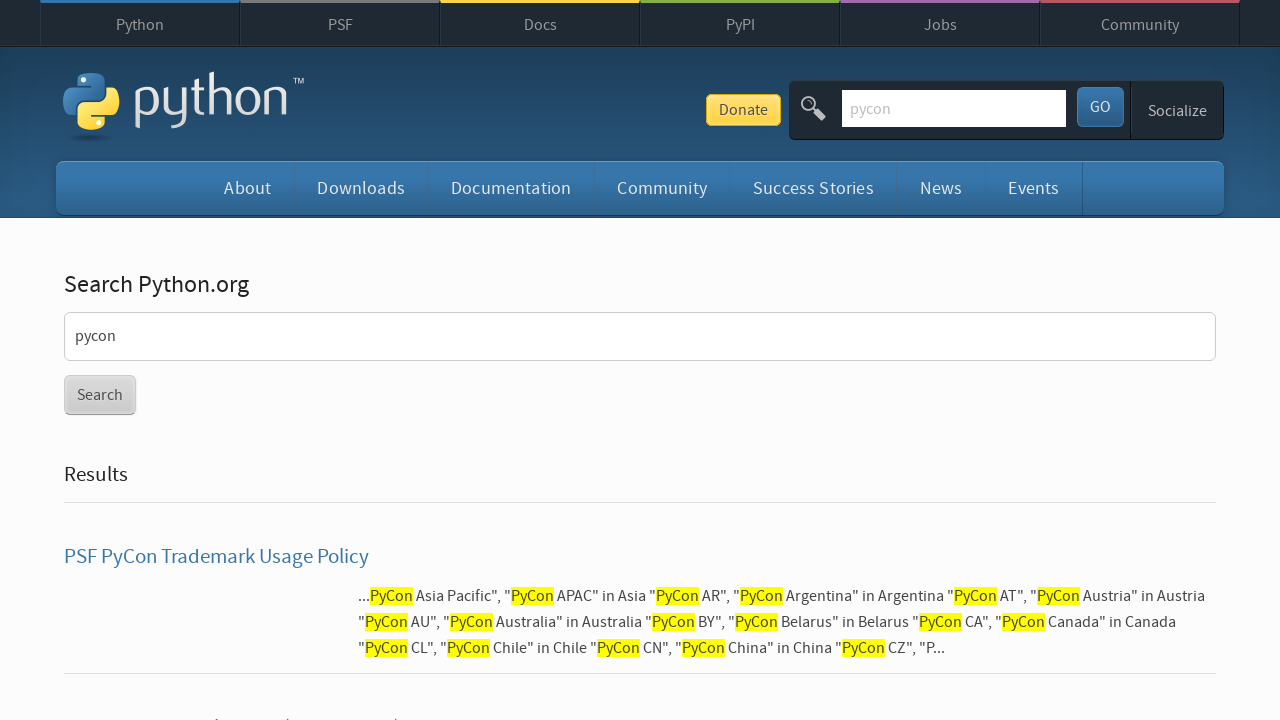

Verified that search results are displayed and 'No results found' message is not present
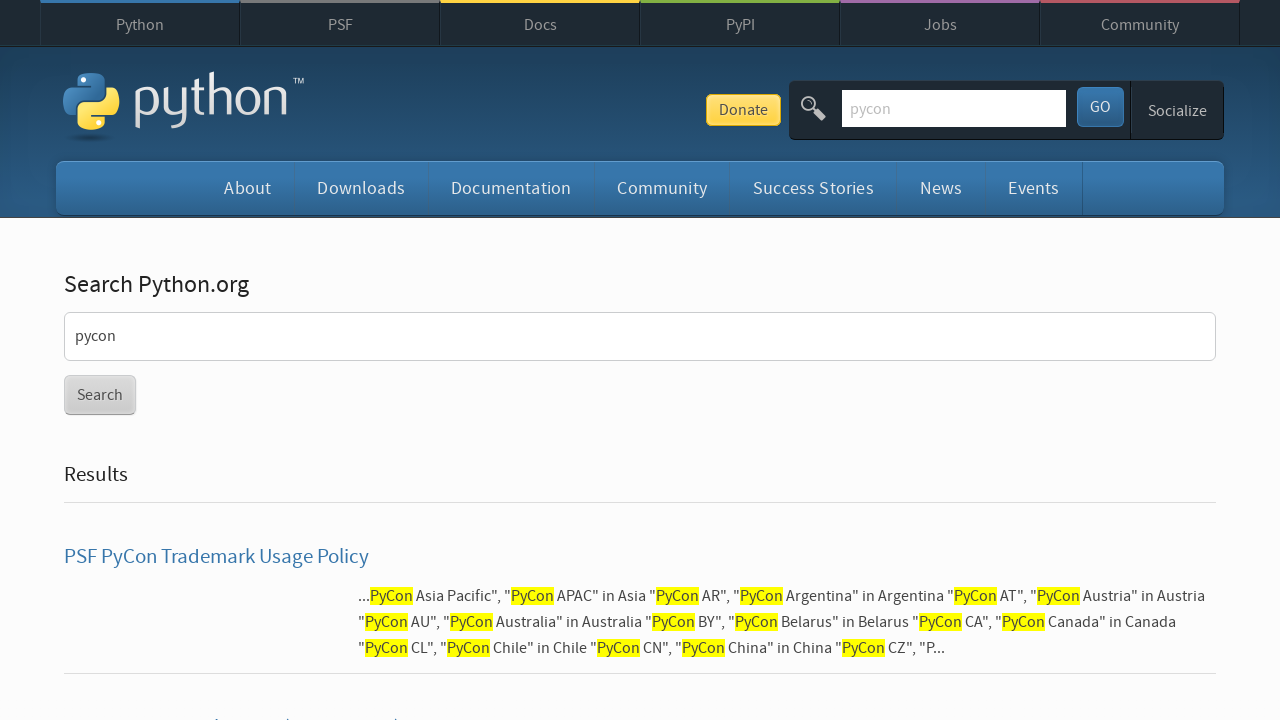

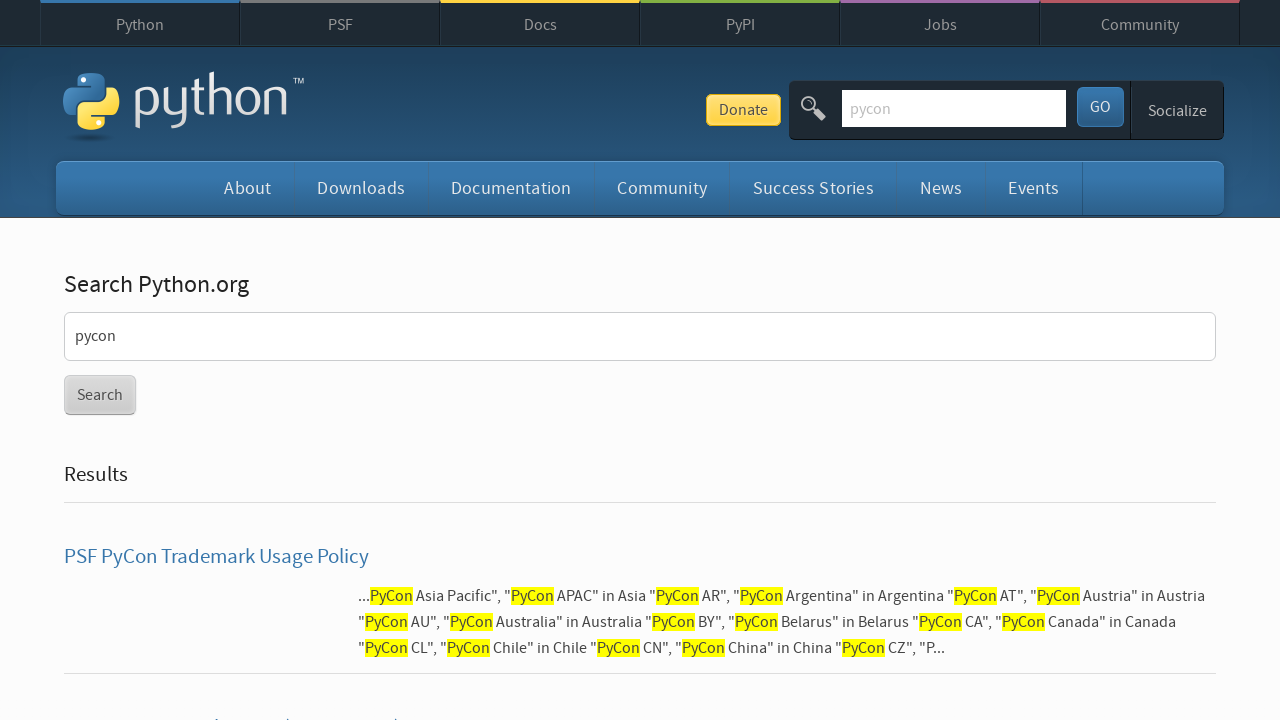